Tests dynamic form controls by clicking a button to enable an input field and then entering text into it

Starting URL: https://the-internet.herokuapp.com/dynamic_controls

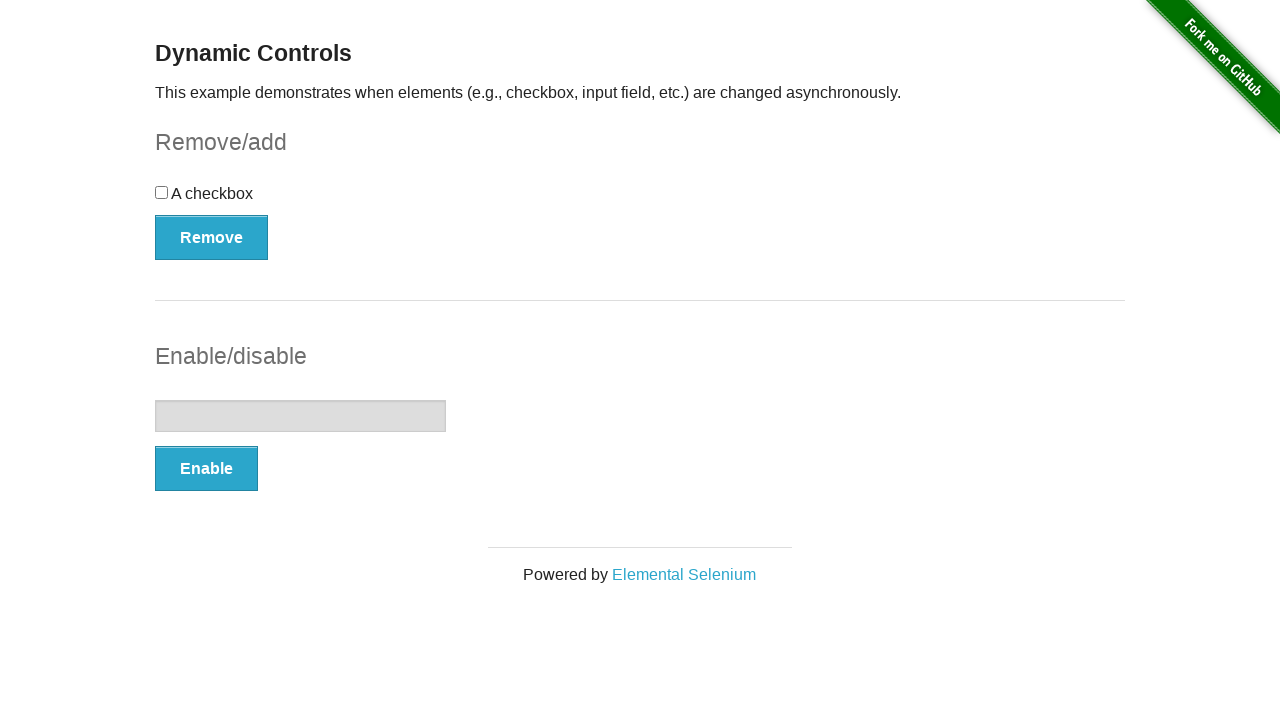

Clicked button to enable input field at (206, 469) on form#input-example button
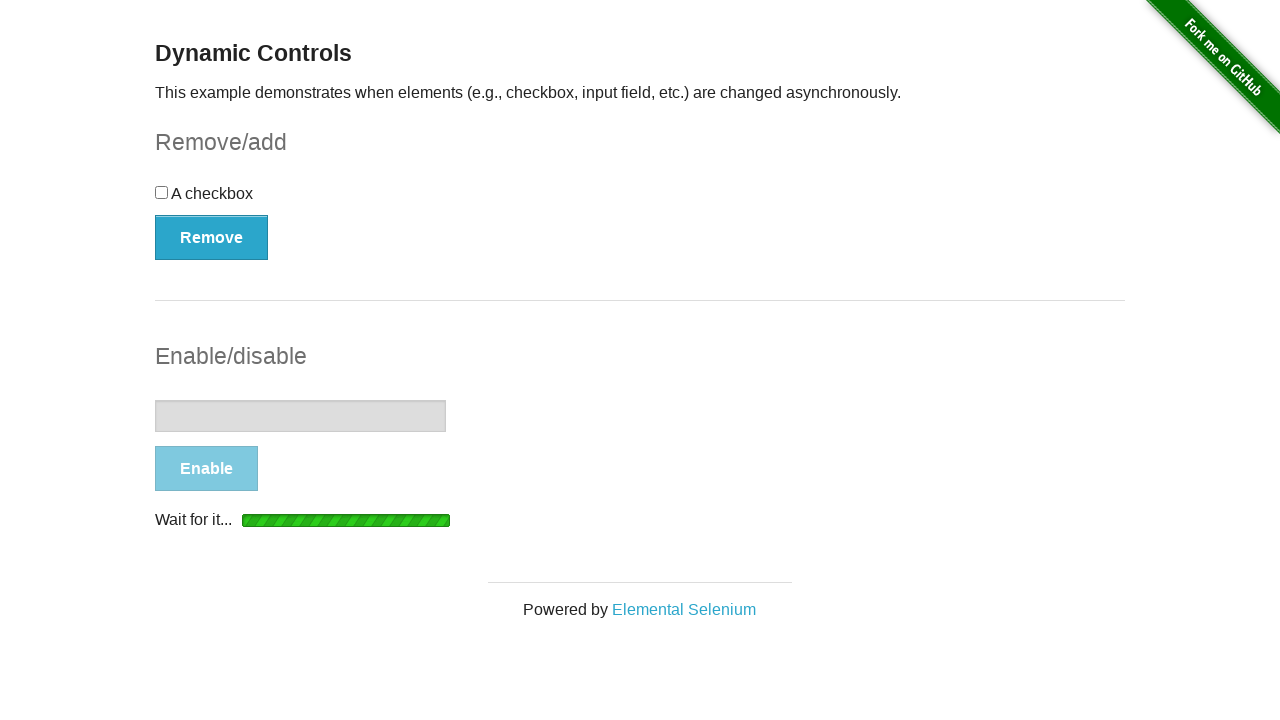

Input field became enabled
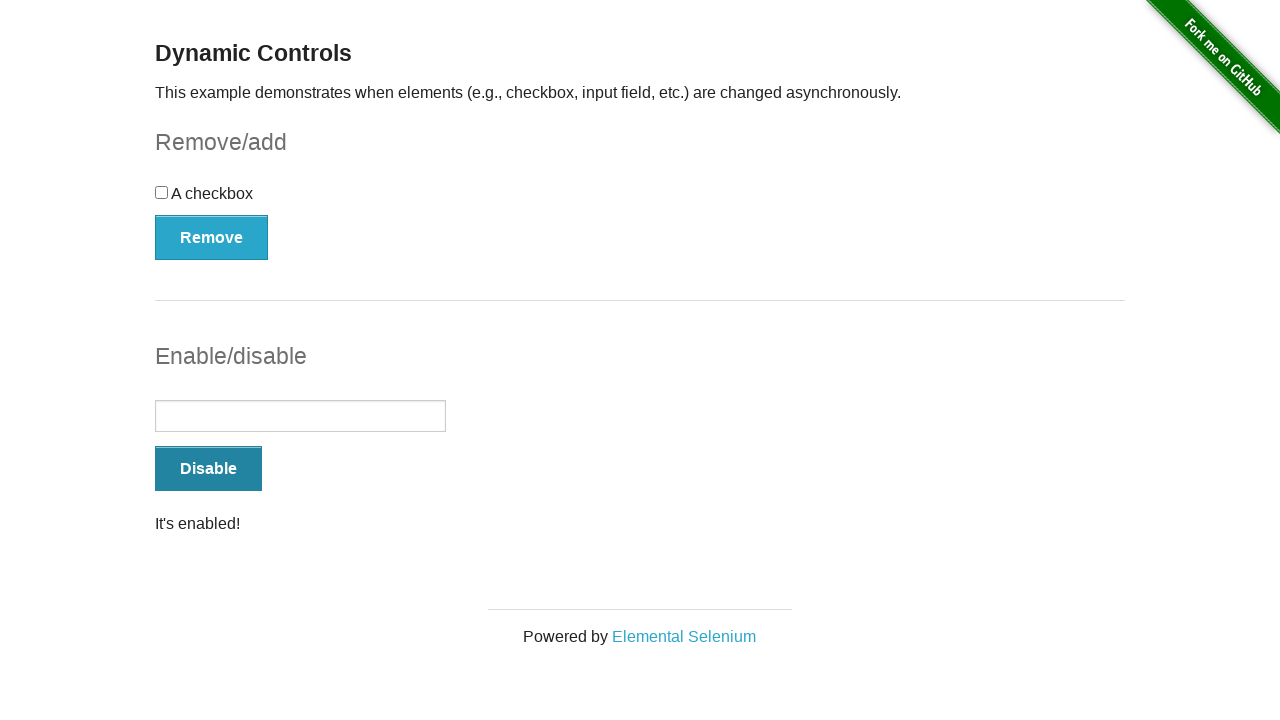

Entered text 'Automation Testing with selenium' into the input field on form#input-example input
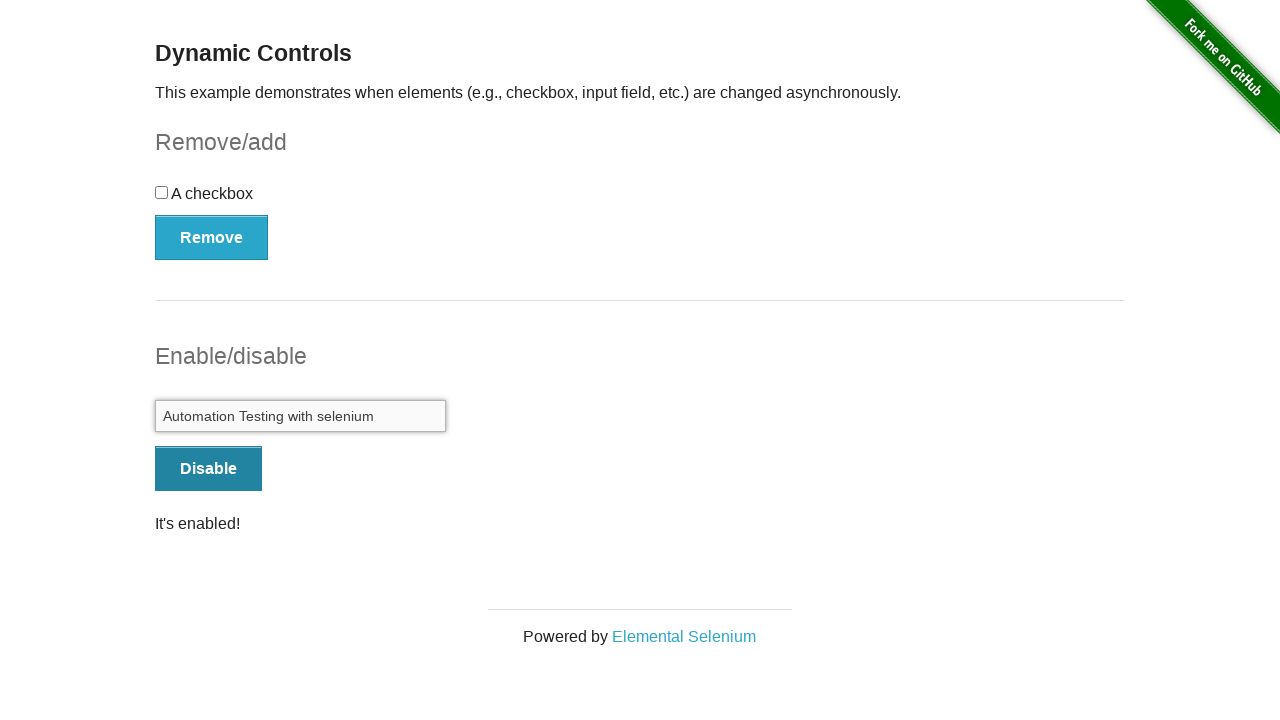

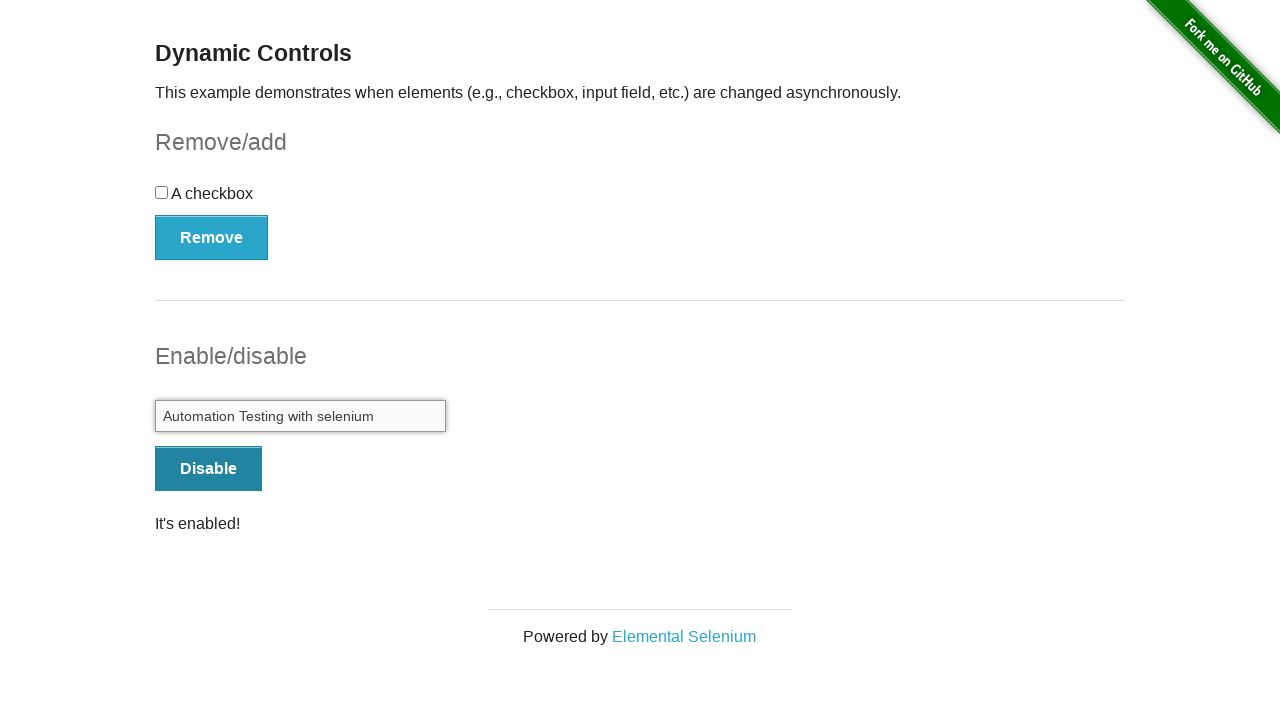